Tests handling JavaScript alerts by clicking a button that triggers an alert dialog, accepting the alert, and verifying the result message on the page.

Starting URL: http://the-internet.herokuapp.com/javascript_alerts

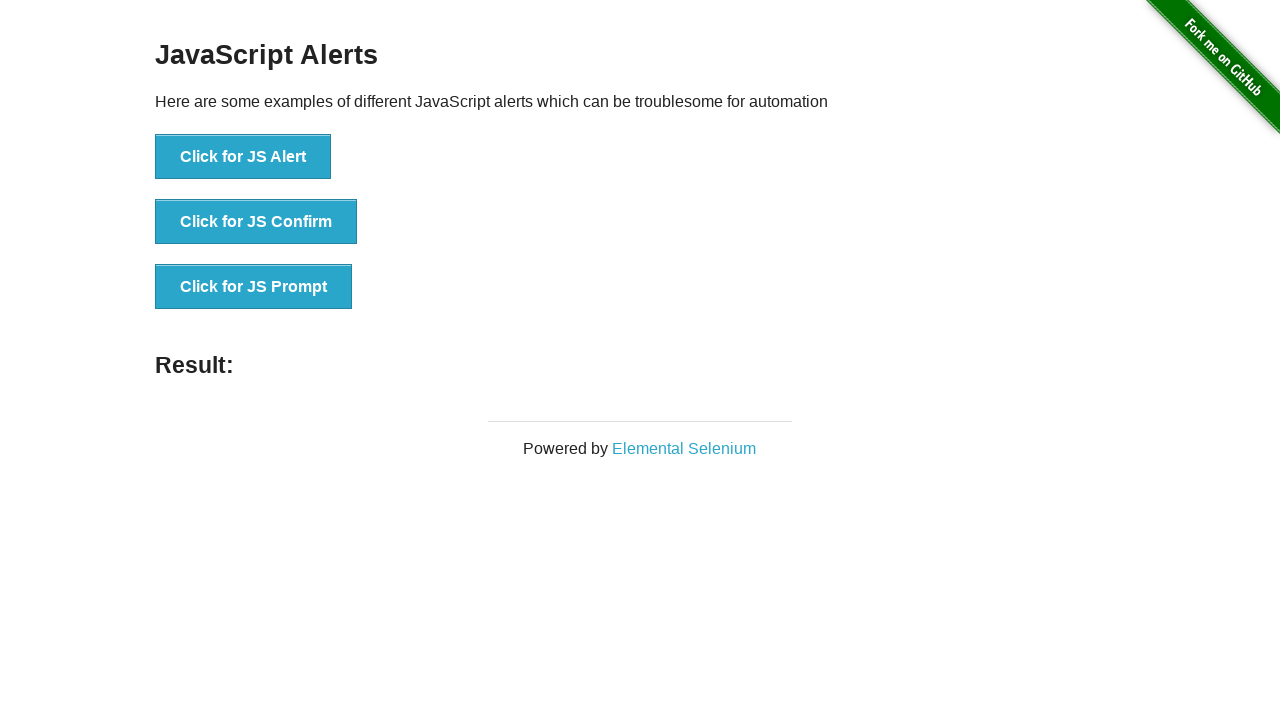

Clicked the first button to trigger JavaScript alert at (243, 157) on ul > li:nth-child(1) > button
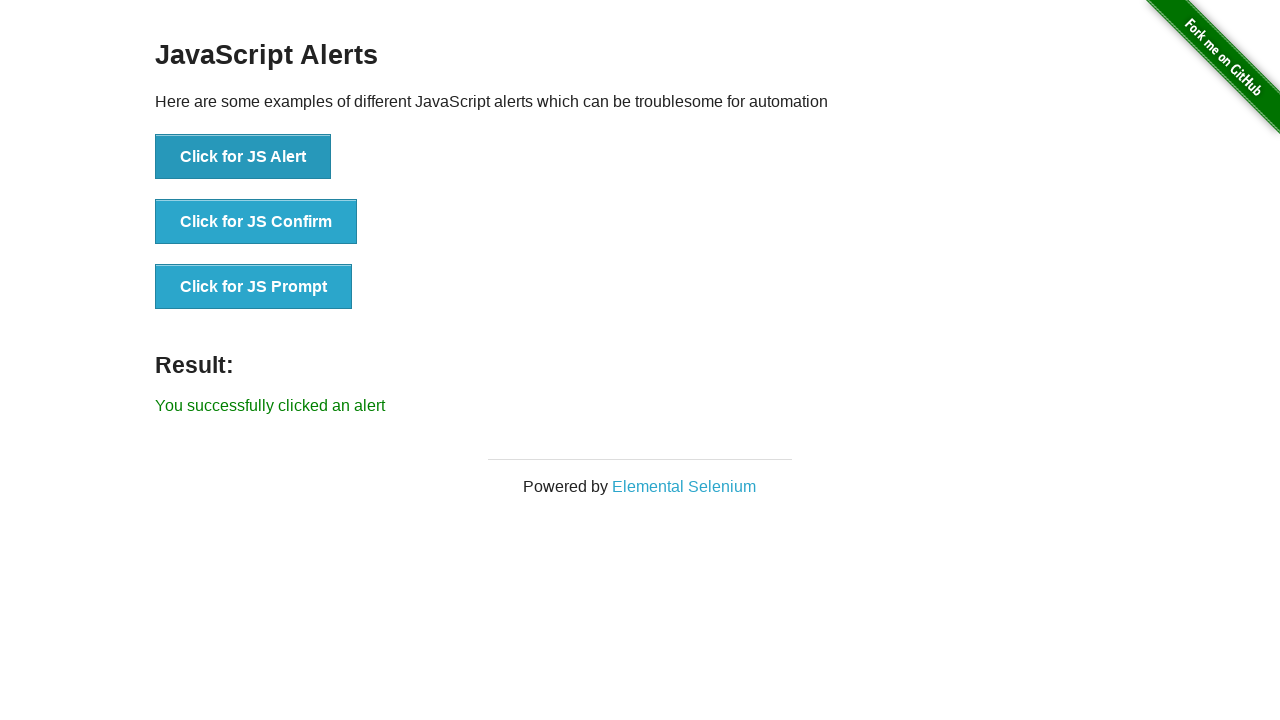

Set up dialog handler to accept alerts
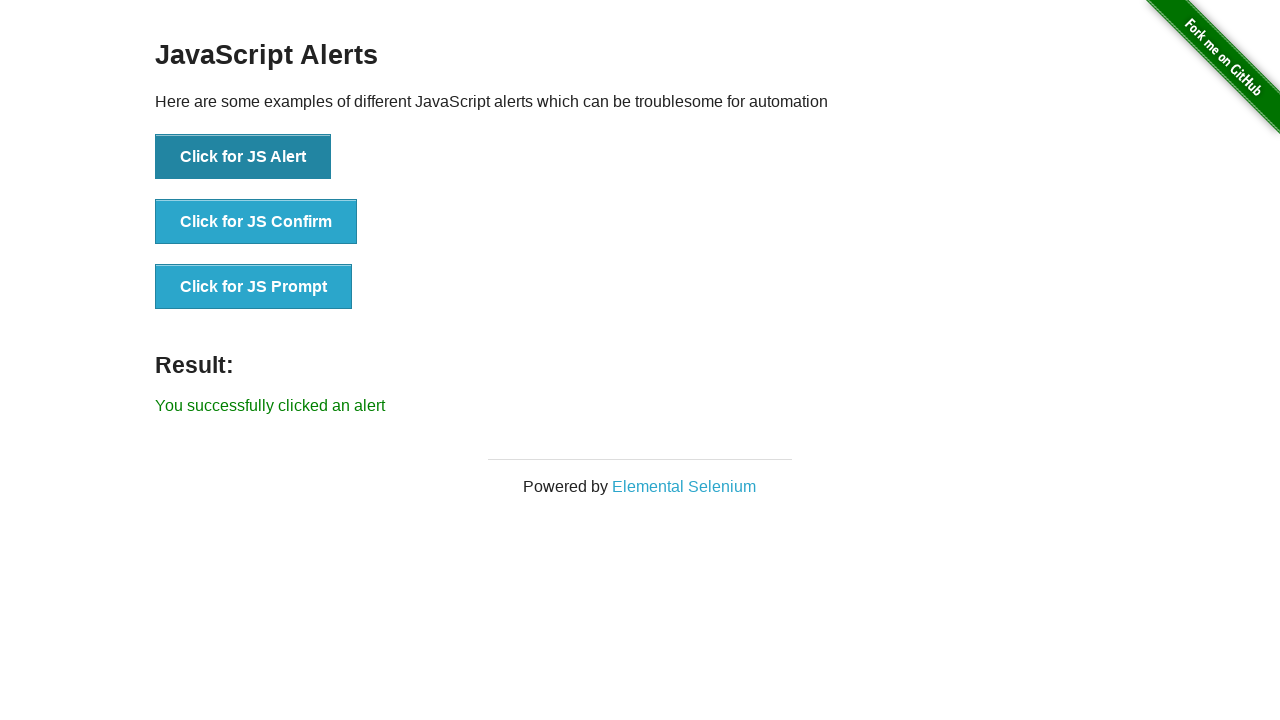

Result message element loaded
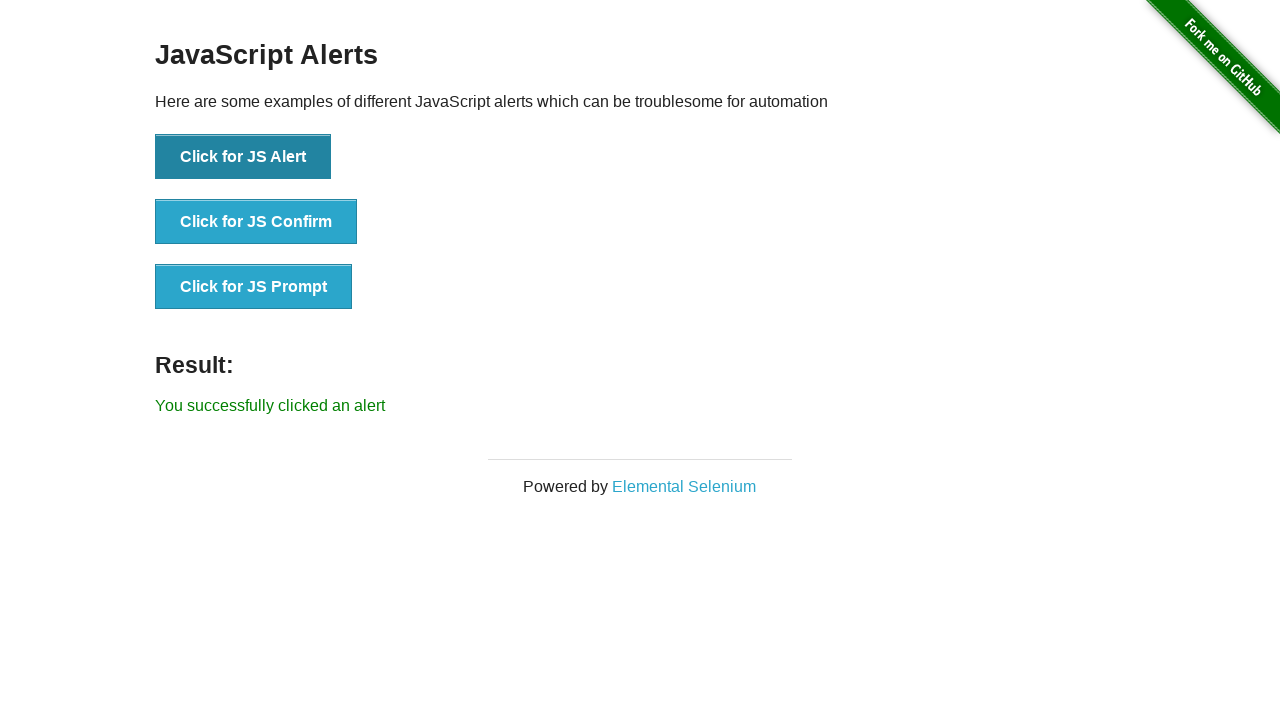

Retrieved result text: 'You successfully clicked an alert'
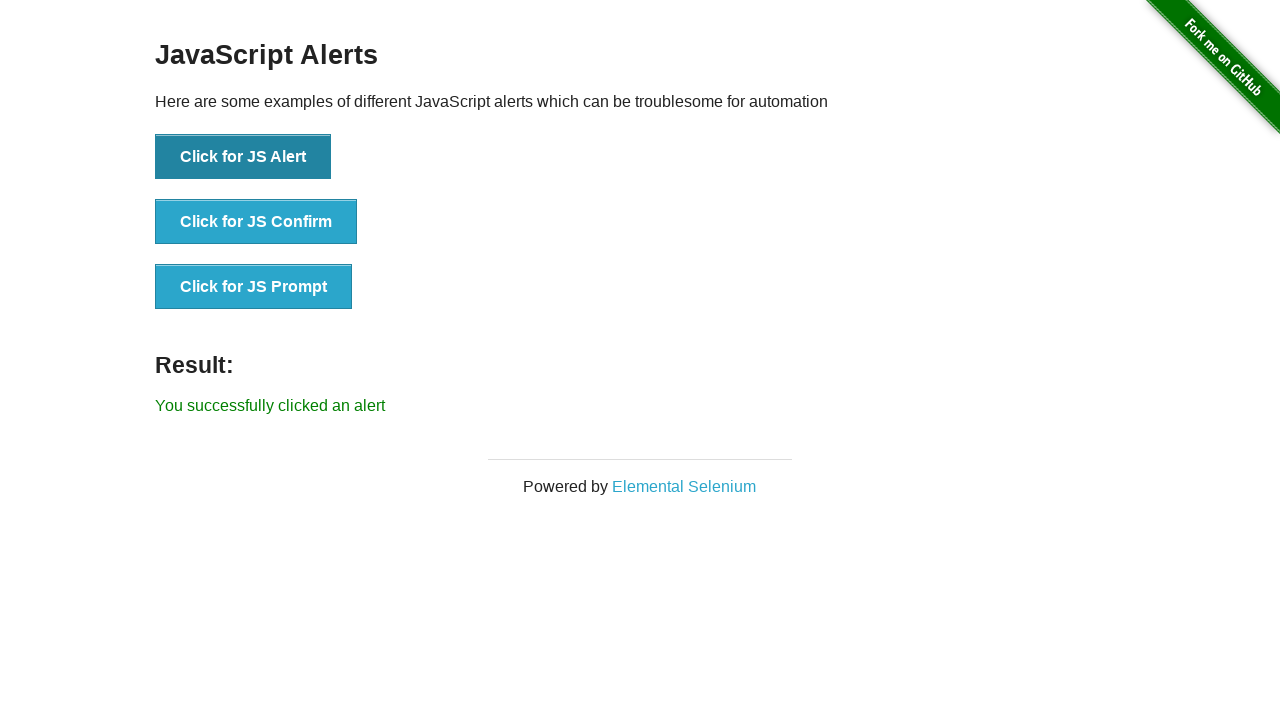

Verified result text matches expected alert success message
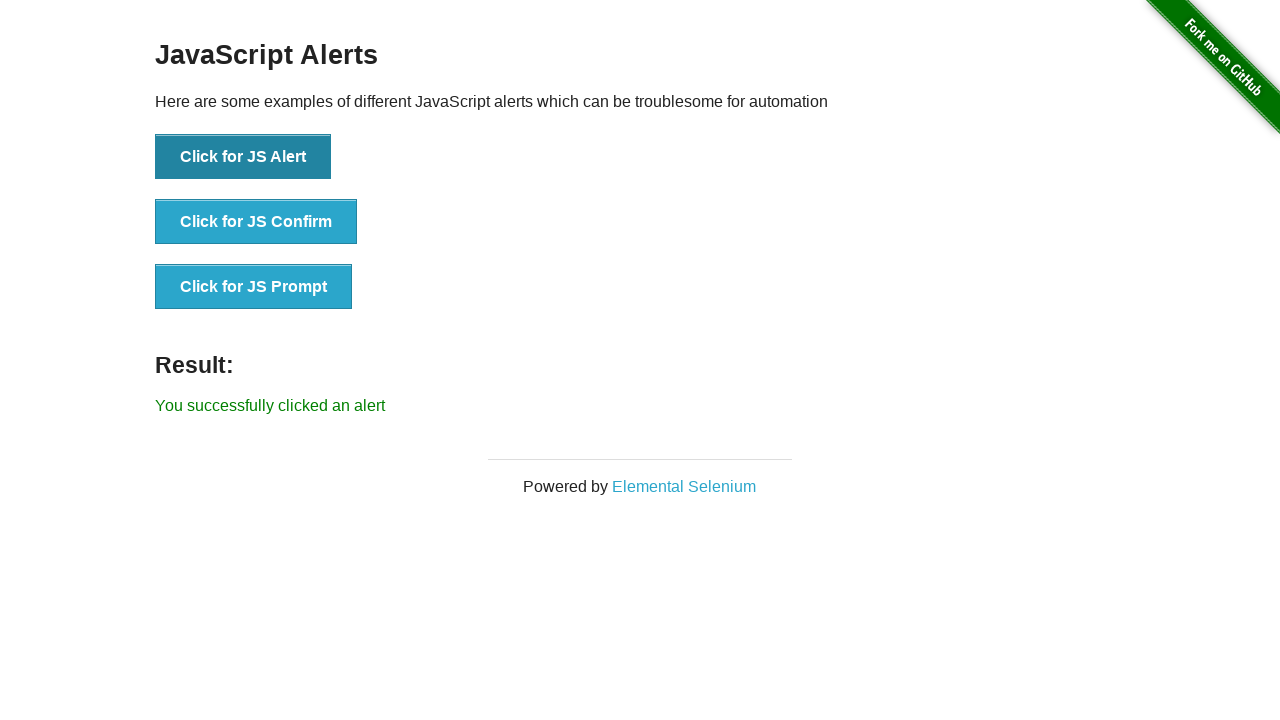

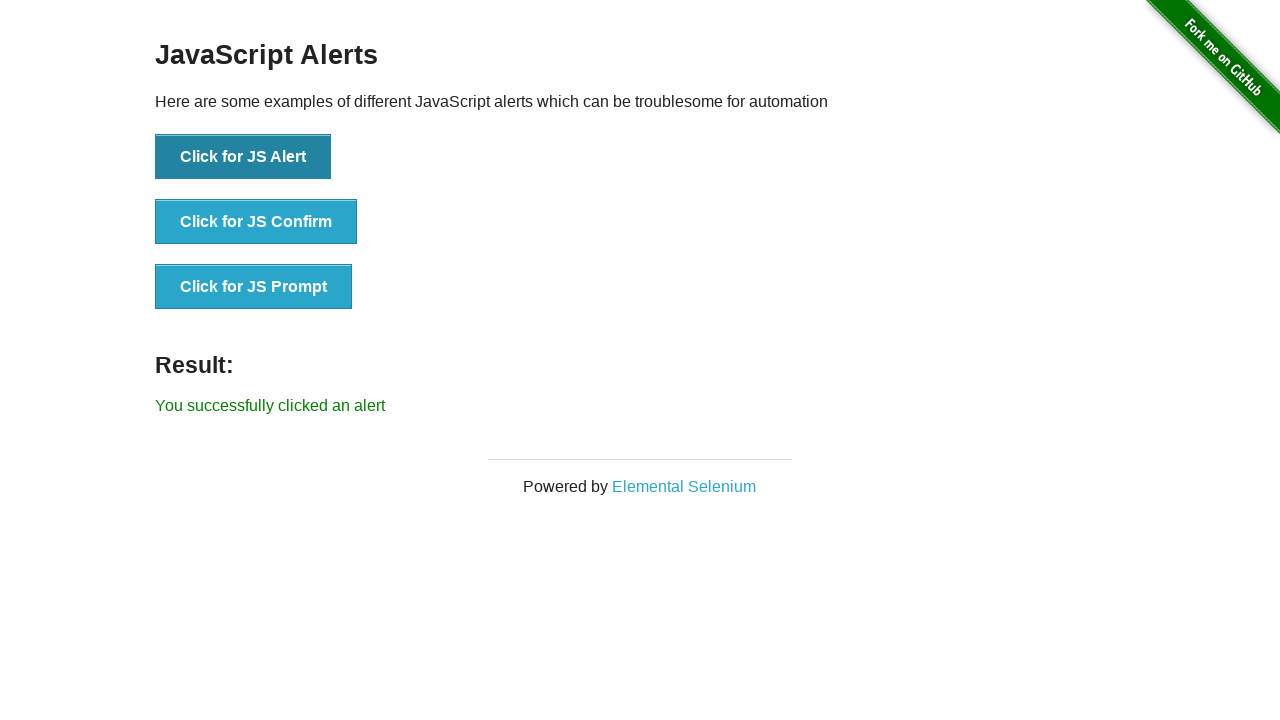